Tests keyboard key press functionality using keyboard actions to send a TAB key and verifying the result text displays the correct key press.

Starting URL: http://the-internet.herokuapp.com/key_presses

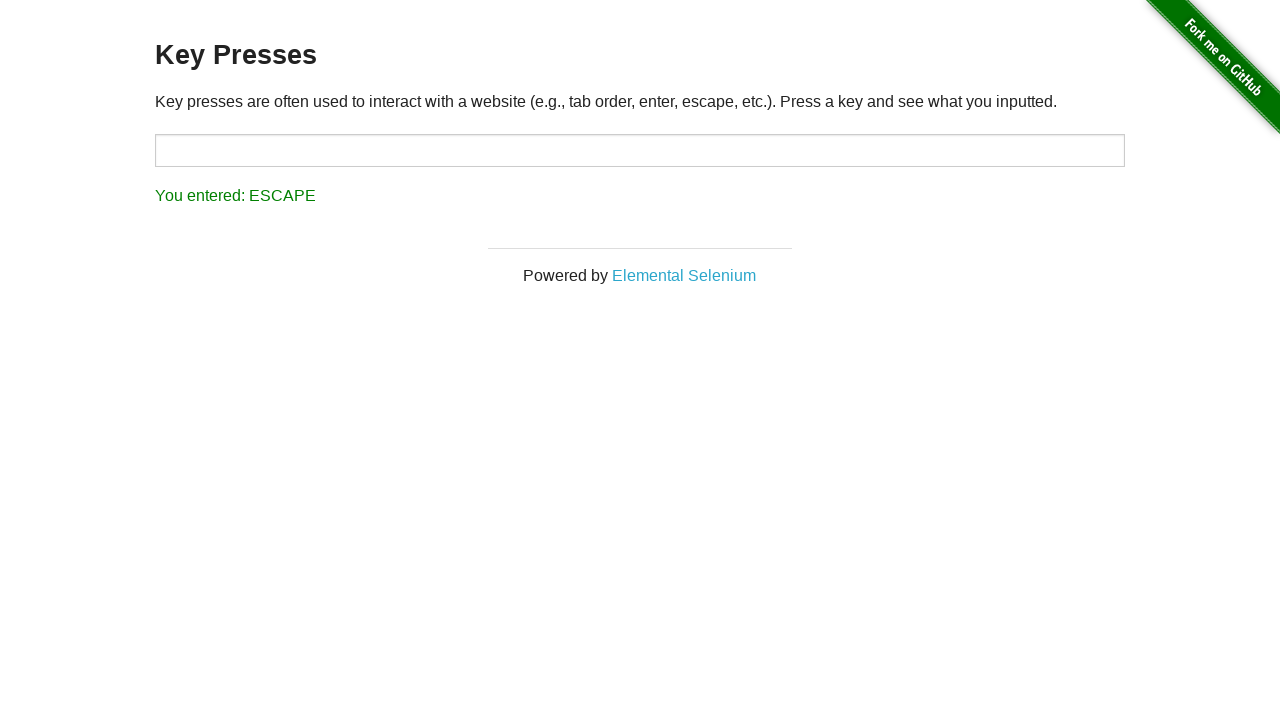

Pressed TAB key using keyboard
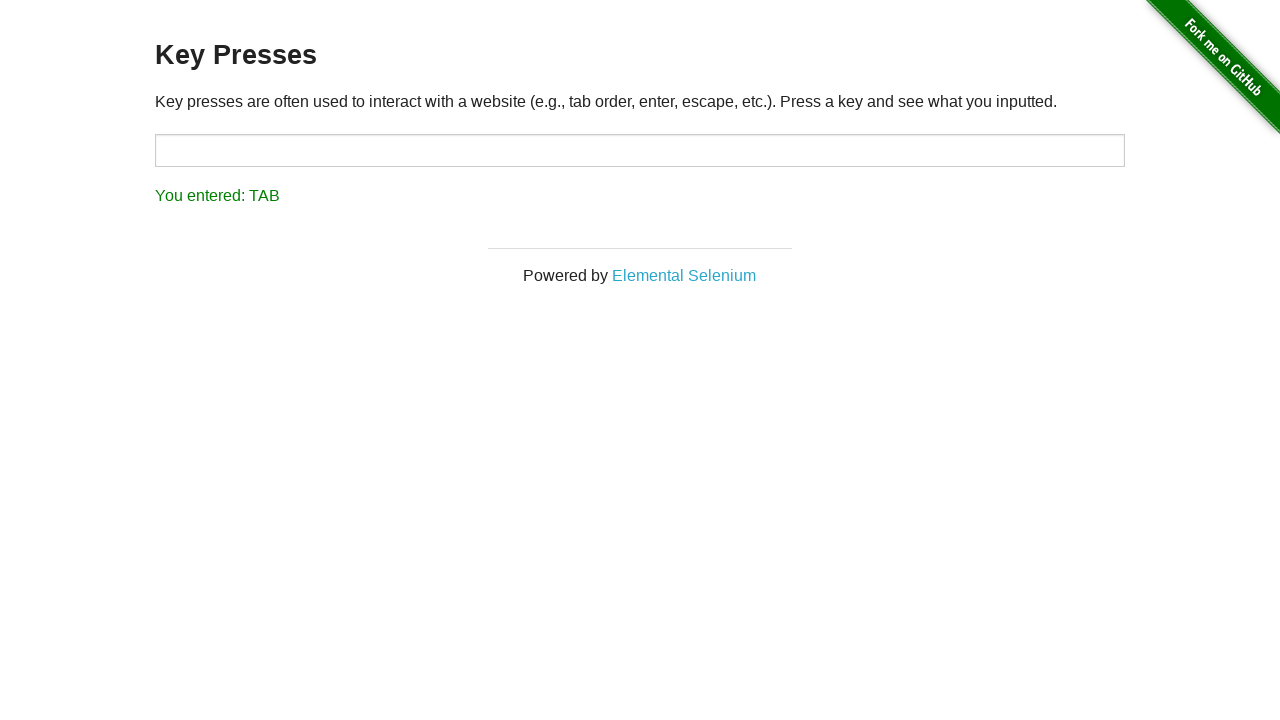

Result element loaded
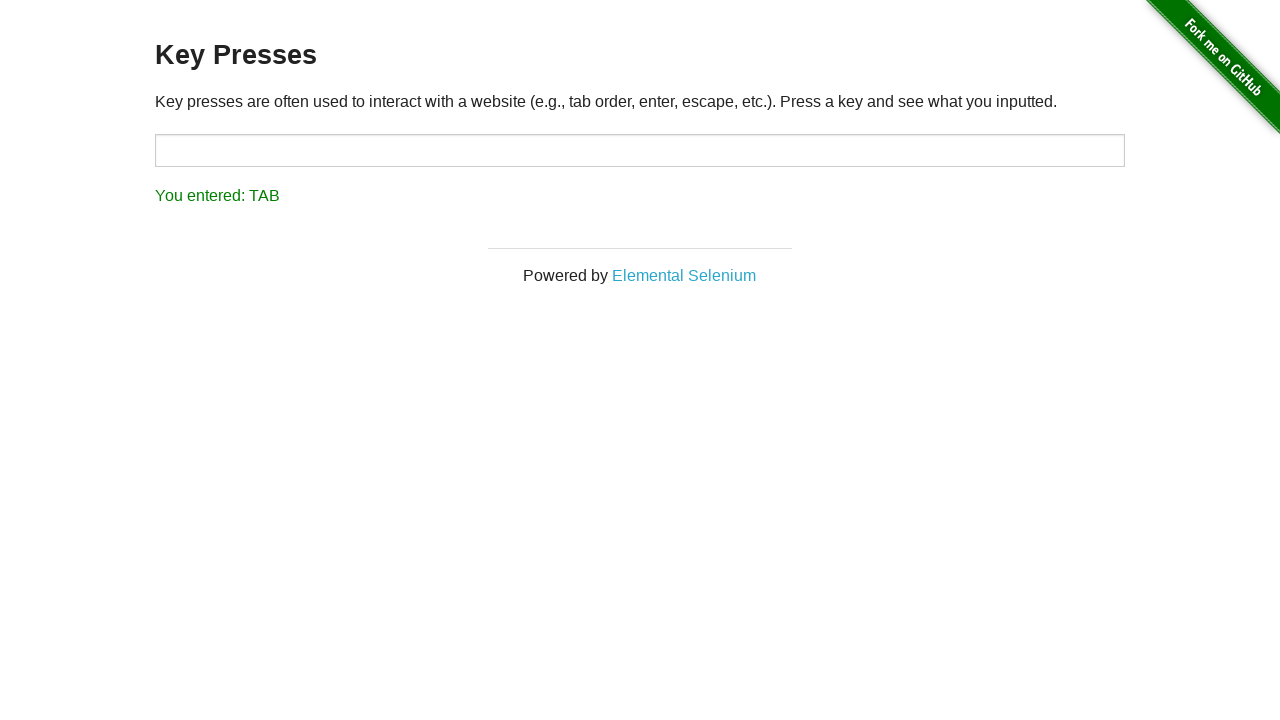

Retrieved result text content
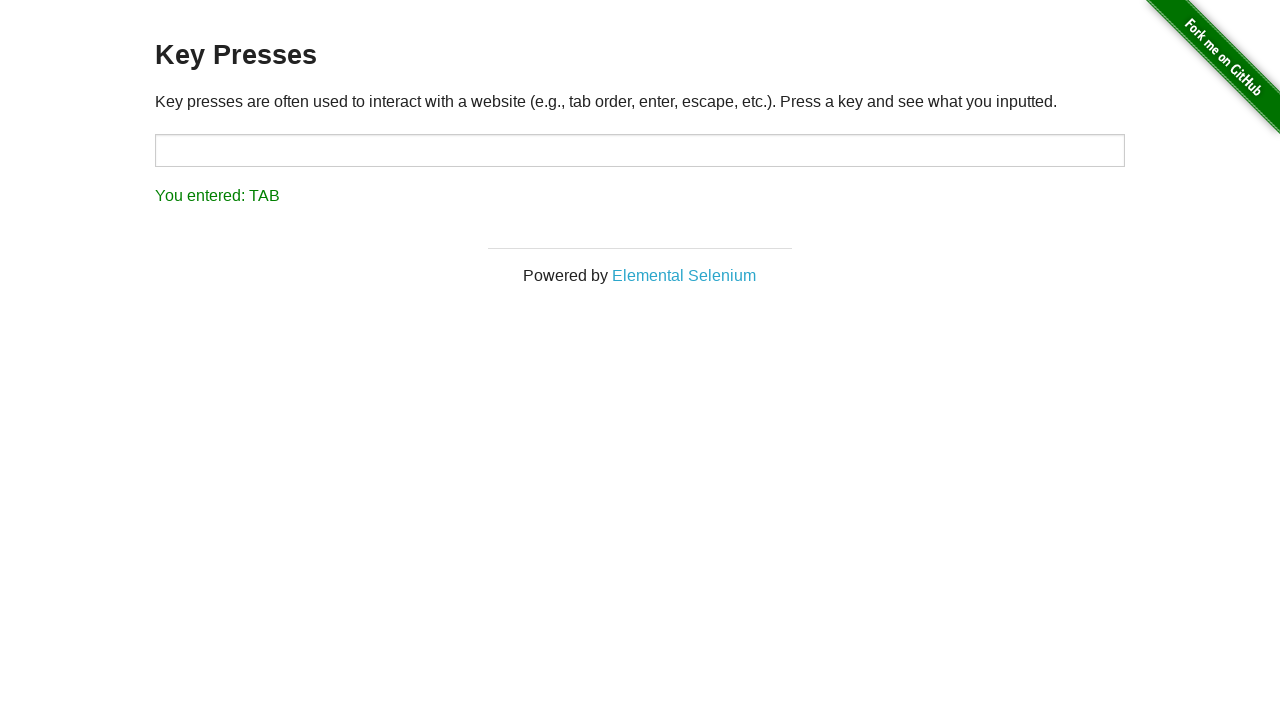

Verified result text displays 'You entered: TAB'
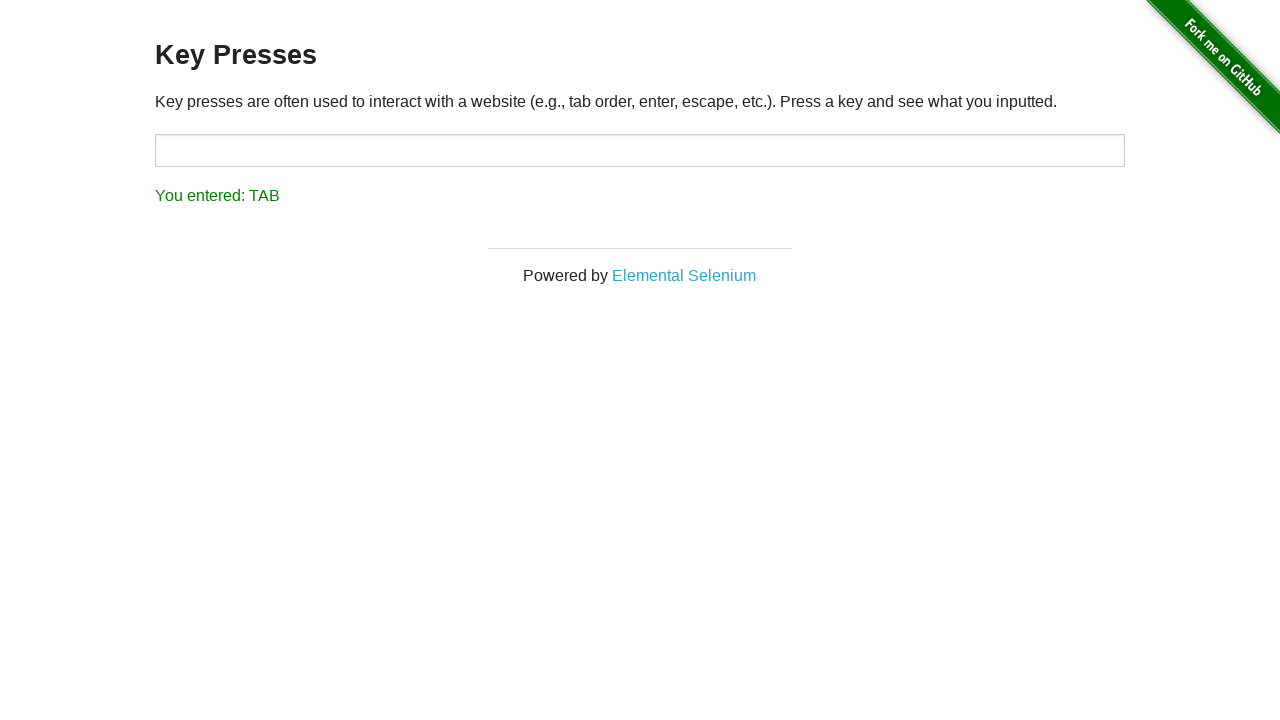

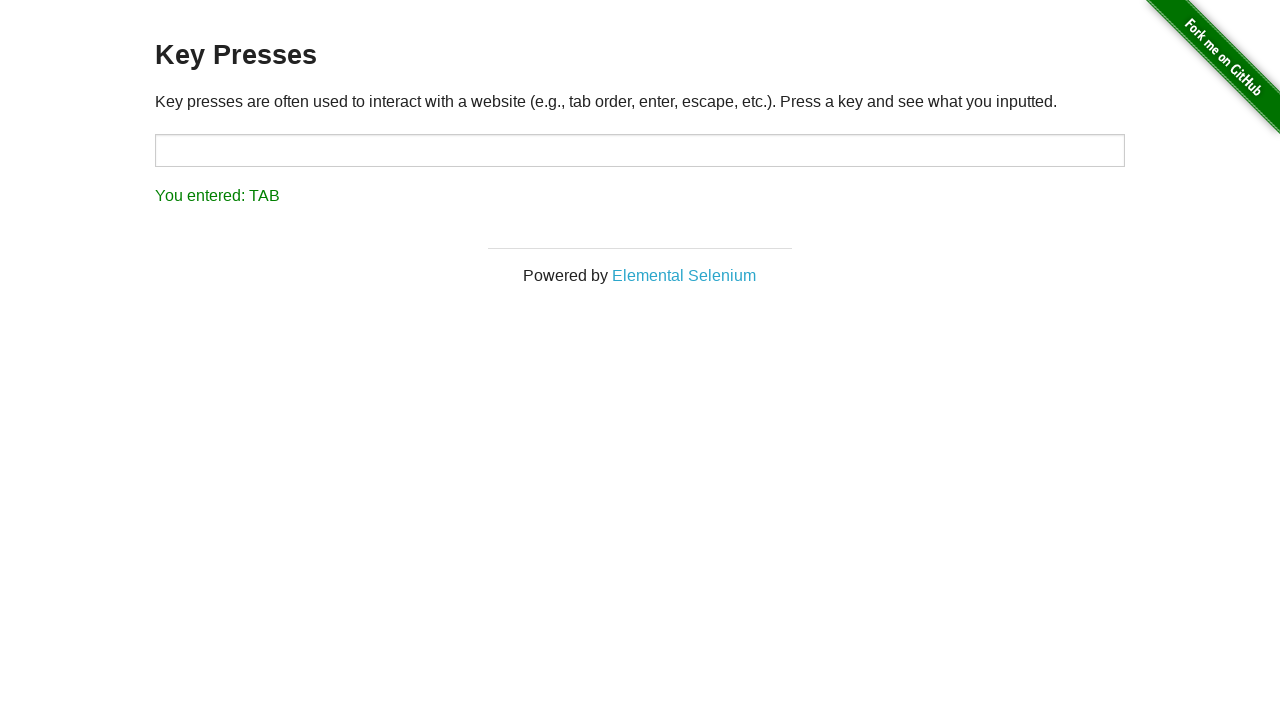